Tests the "Yes" radio button by clicking its label and verifying the result text

Starting URL: https://demoqa.com/radio-button

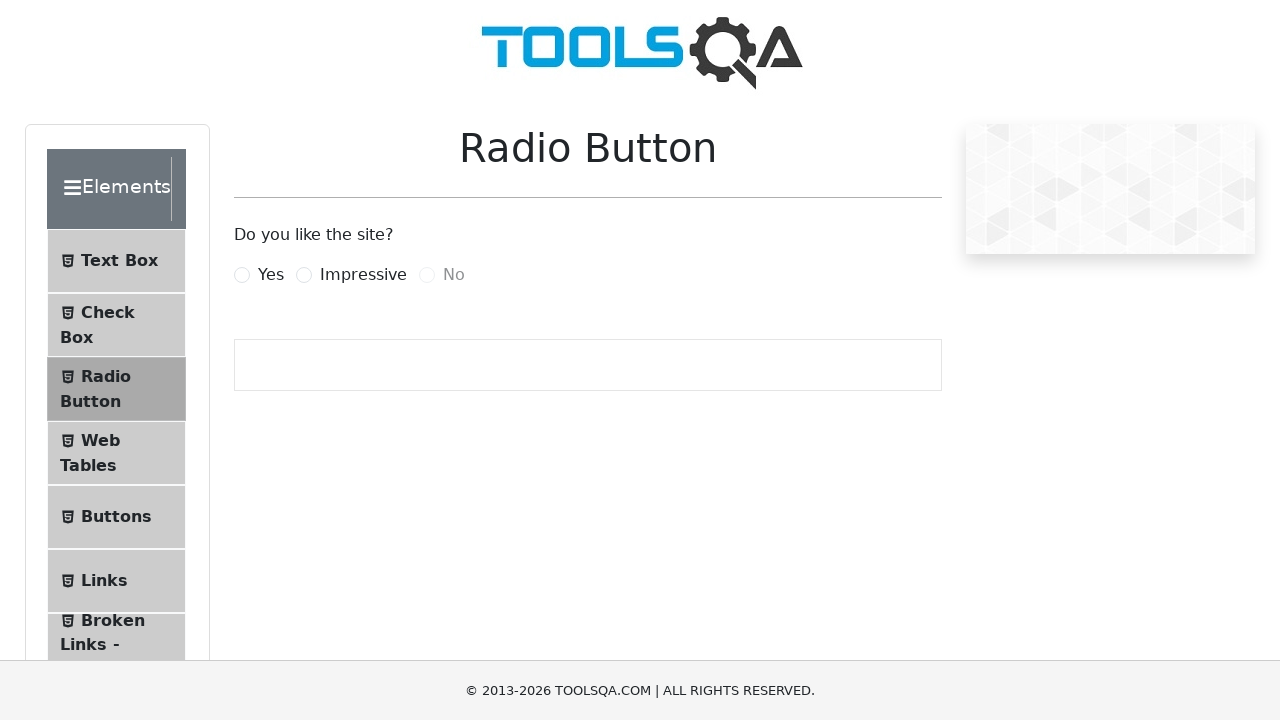

Clicked the 'Yes' radio button label at (271, 275) on [for="yesRadio"]
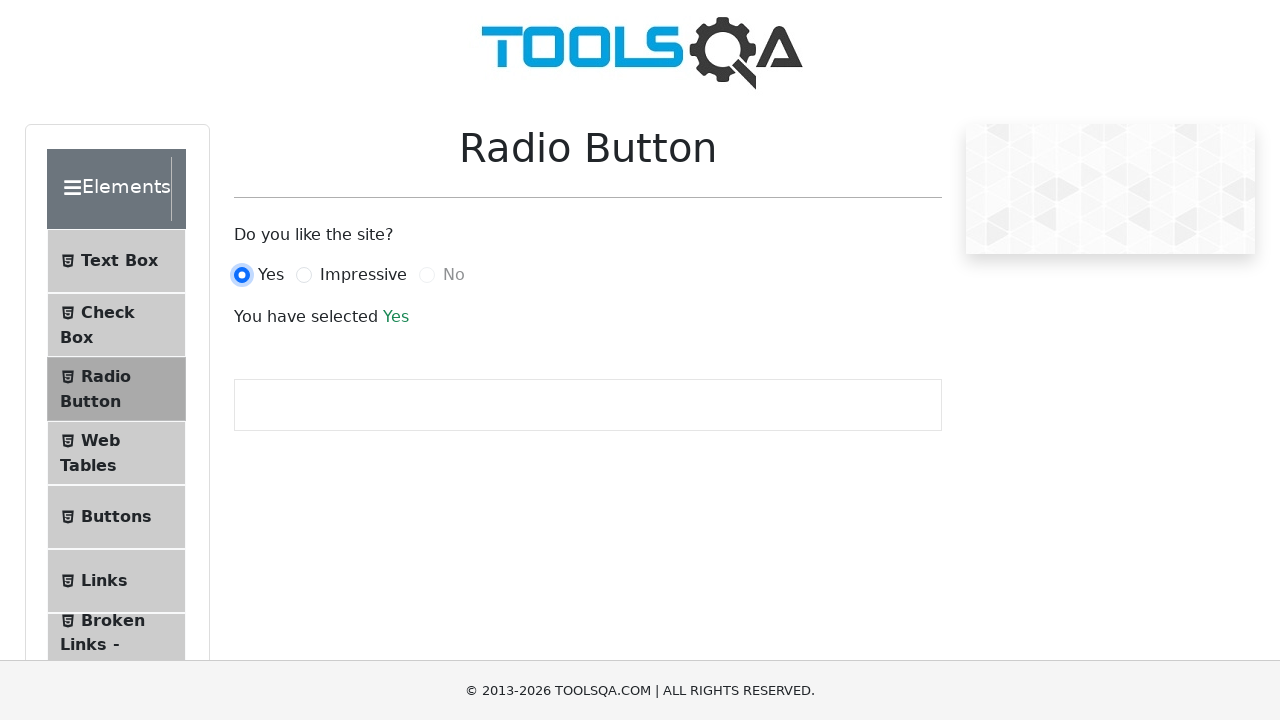

Retrieved result text from success element
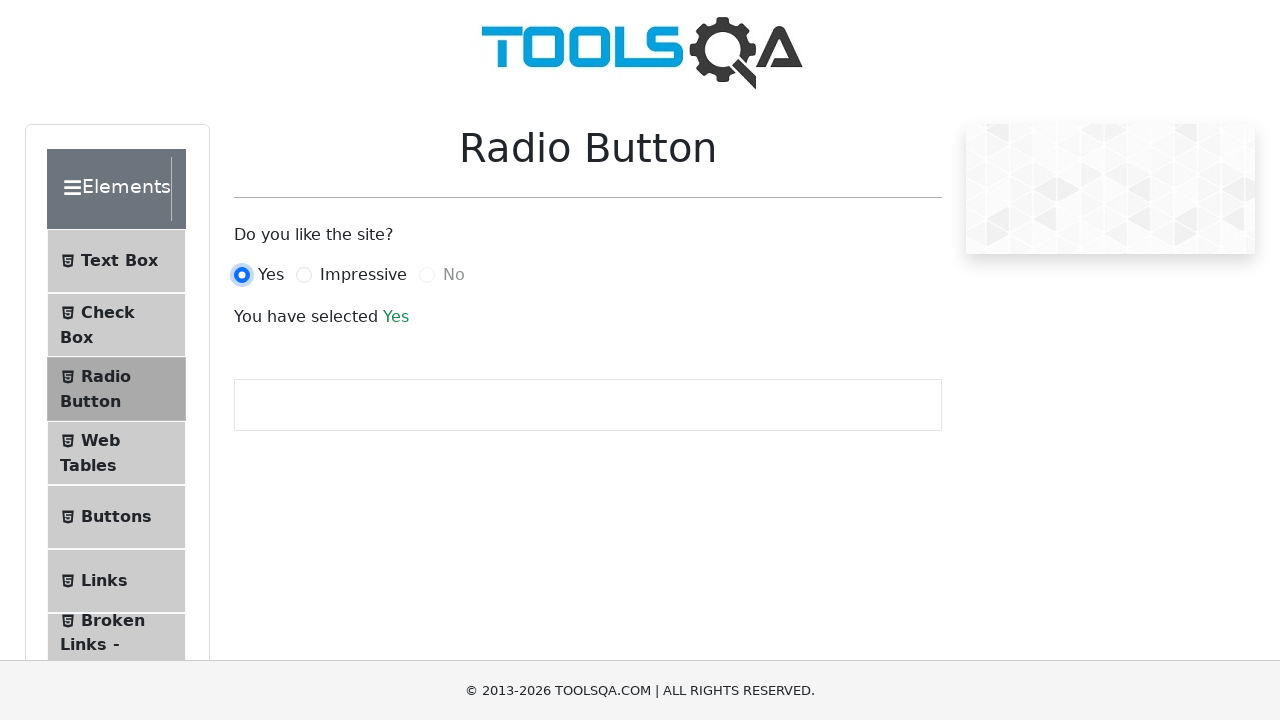

Verified result text equals 'Yes'
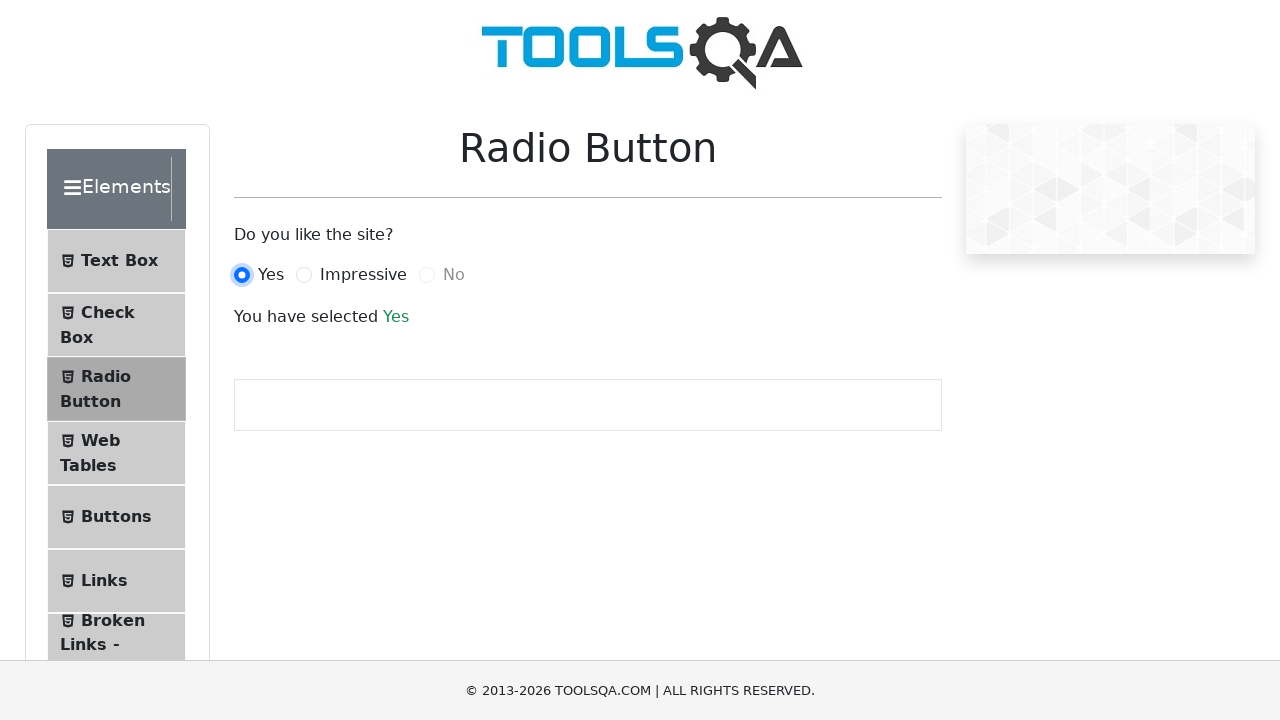

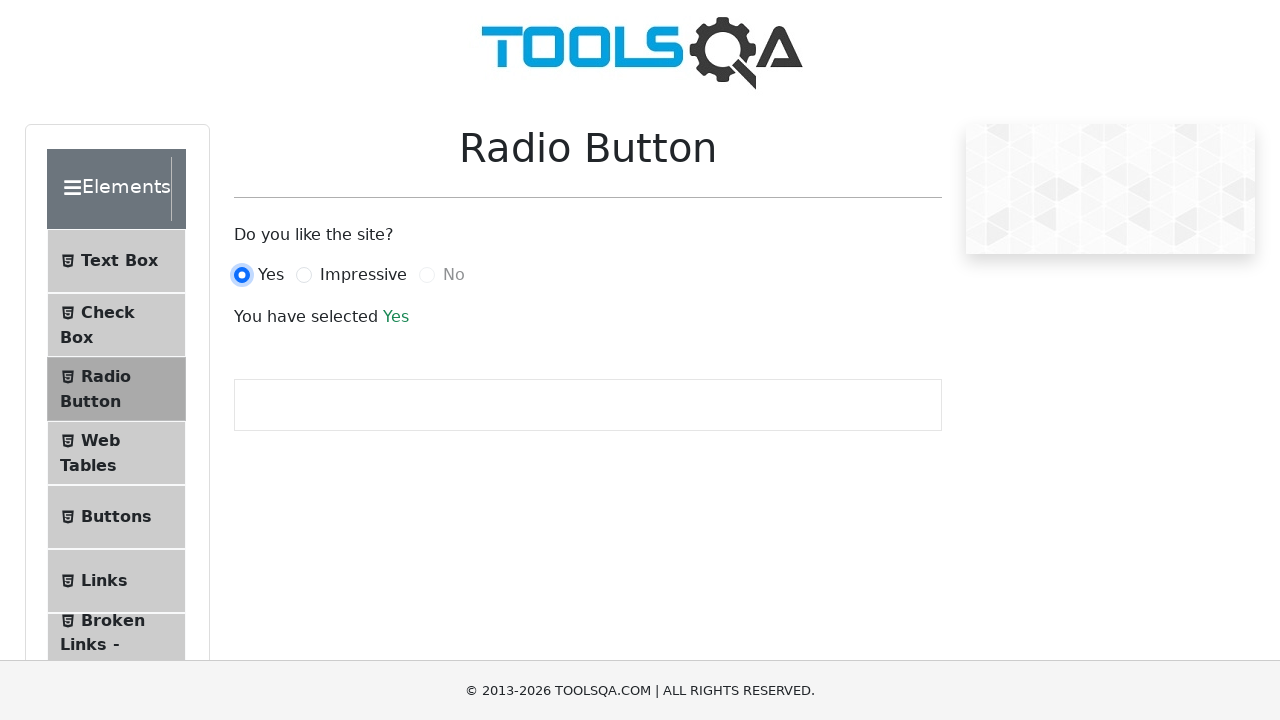